Tests page scrolling functionality by scrolling down the page using different scroll methods - scrollBy and scrollTo with positive and negative values

Starting URL: https://www.dream11.com/

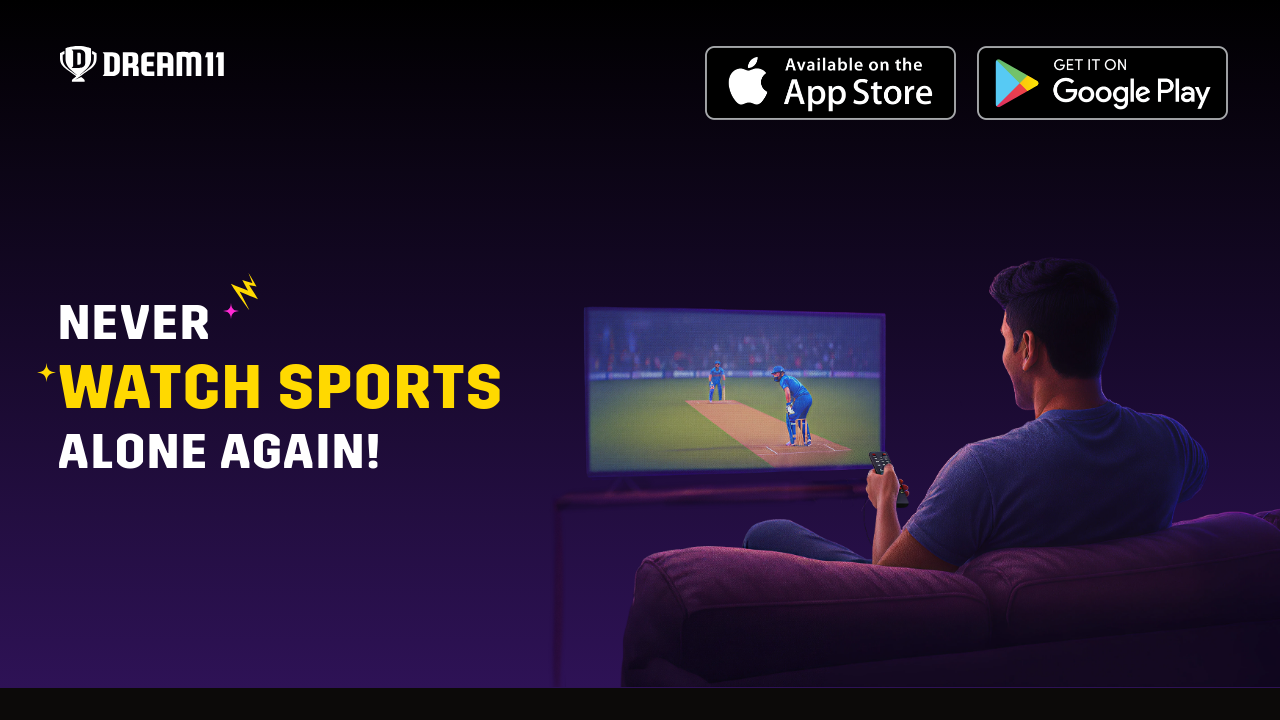

Scrolled down by 1000 pixels using scrollBy
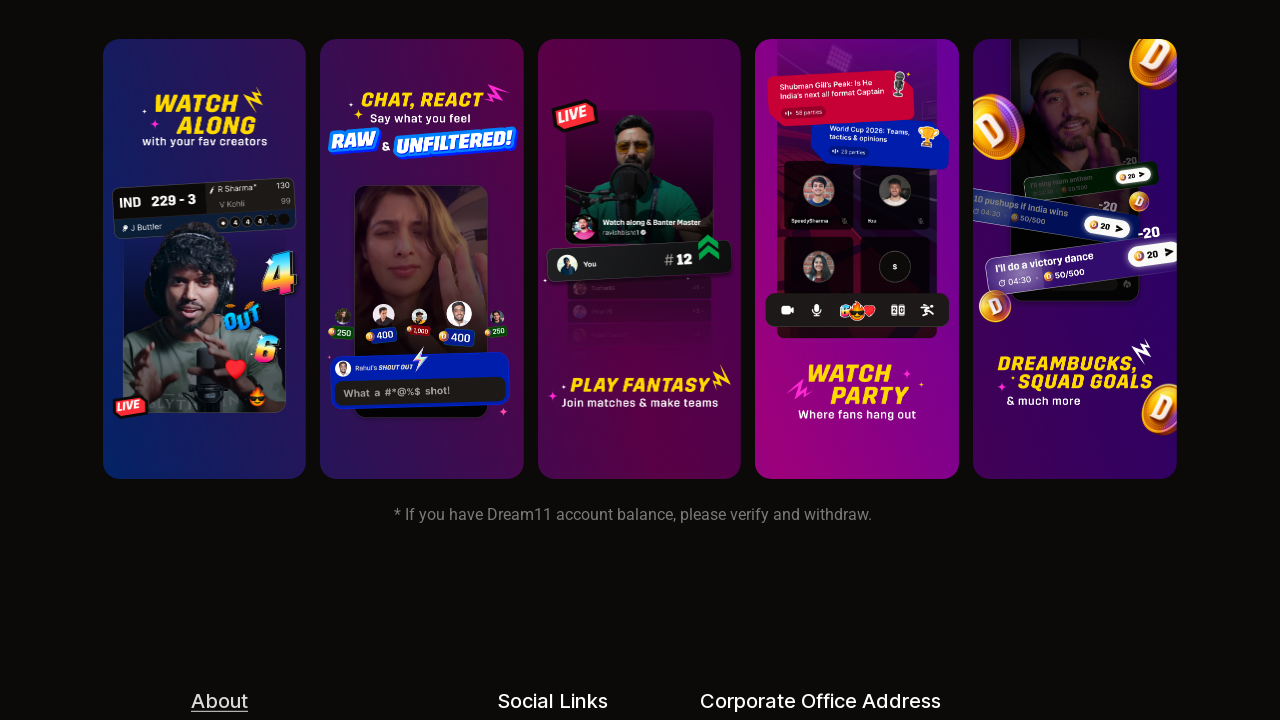

Waited 1000ms to observe scroll effect
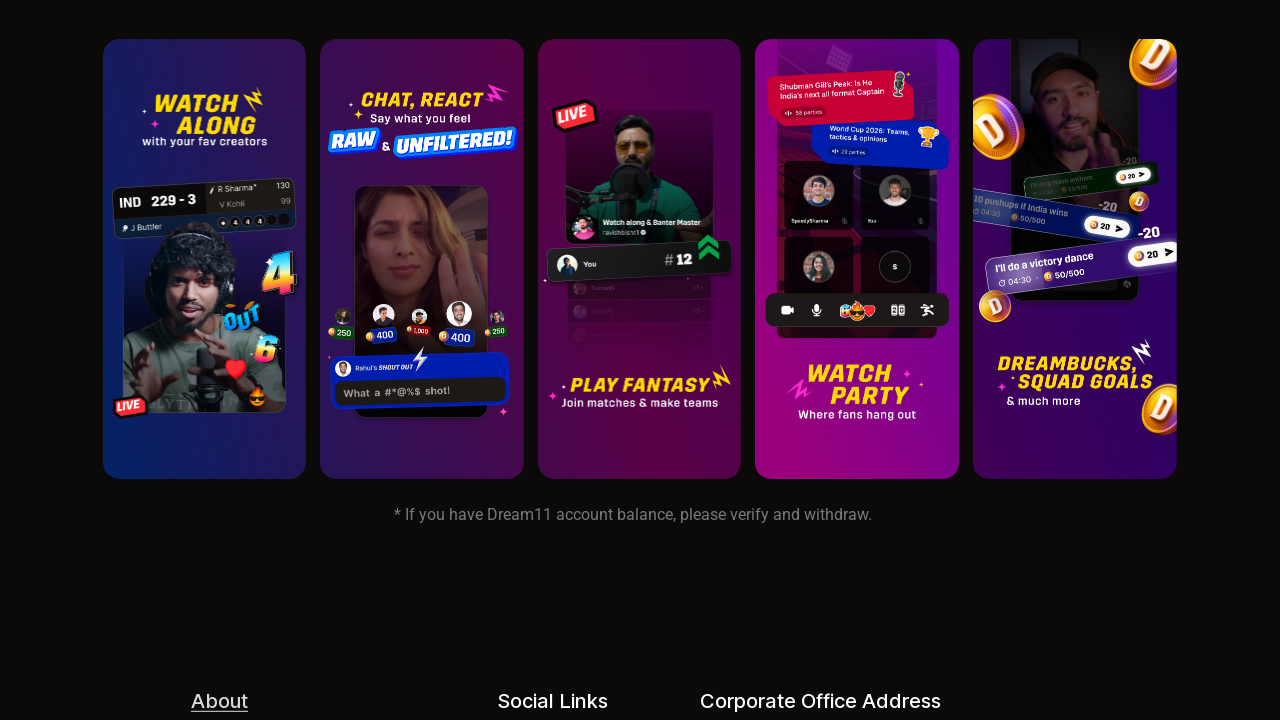

Scrolled to absolute position 2000 pixels from top using scrollTo
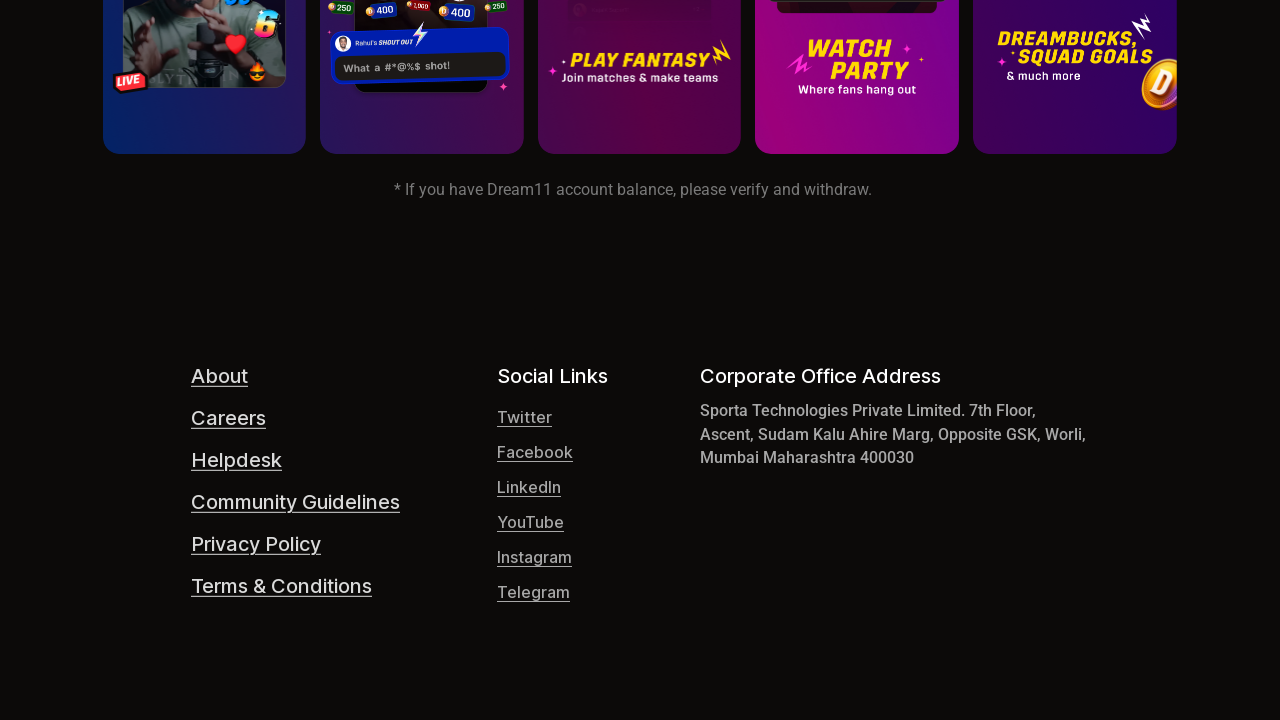

Waited 1000ms to observe scroll effect
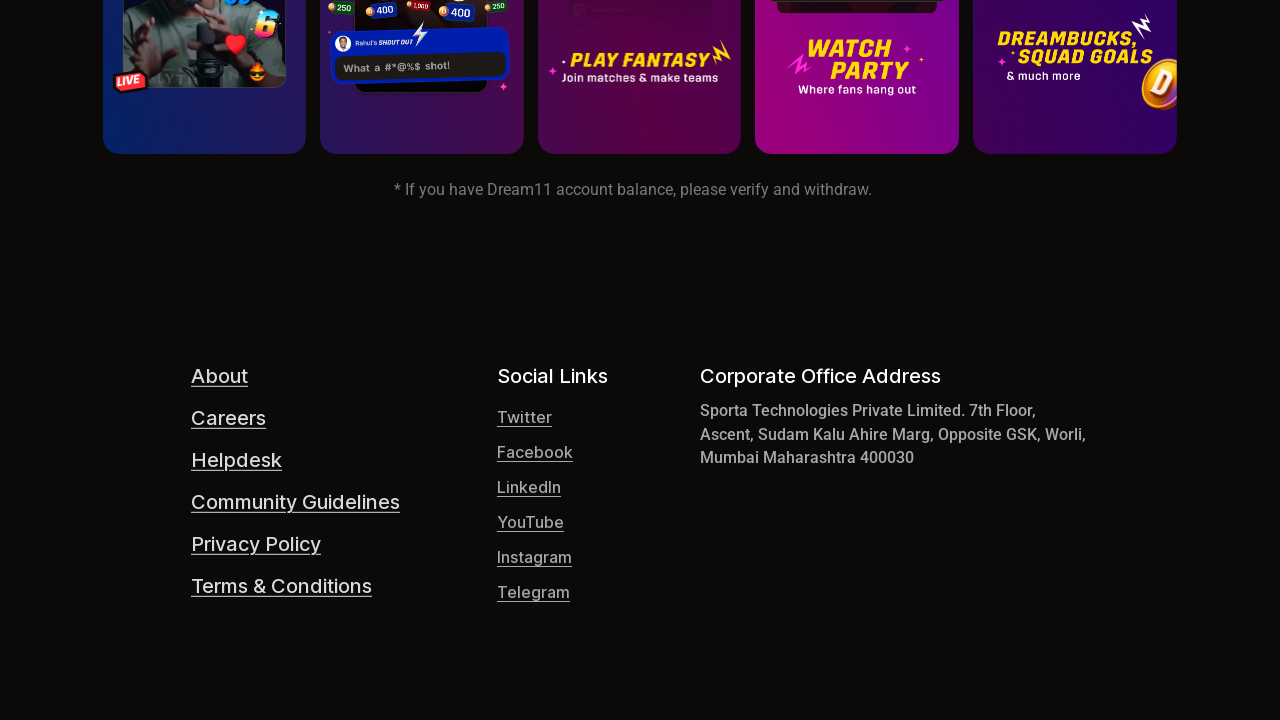

Scrolled back to top using scrollTo with negative value
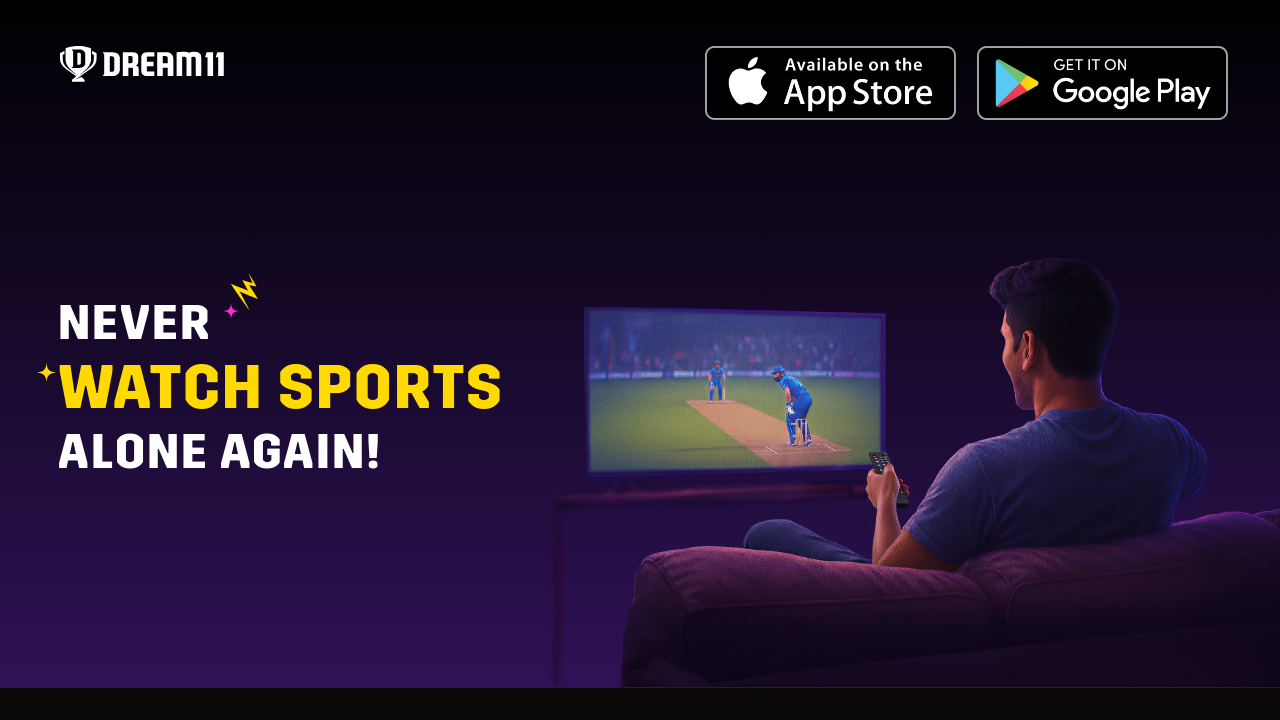

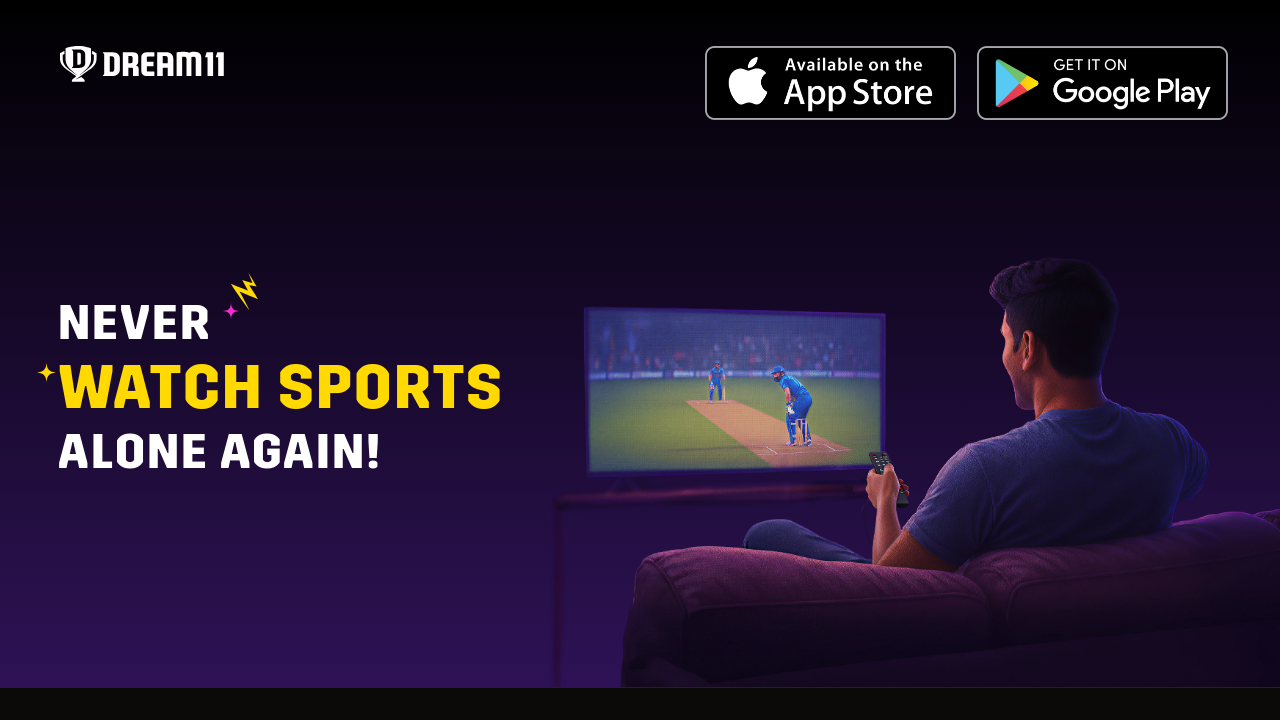